Tests that entering a valid email in the input field changes the request button opacity to fully visible (opacity 1)

Starting URL: https://library-app.firebaseapp.com

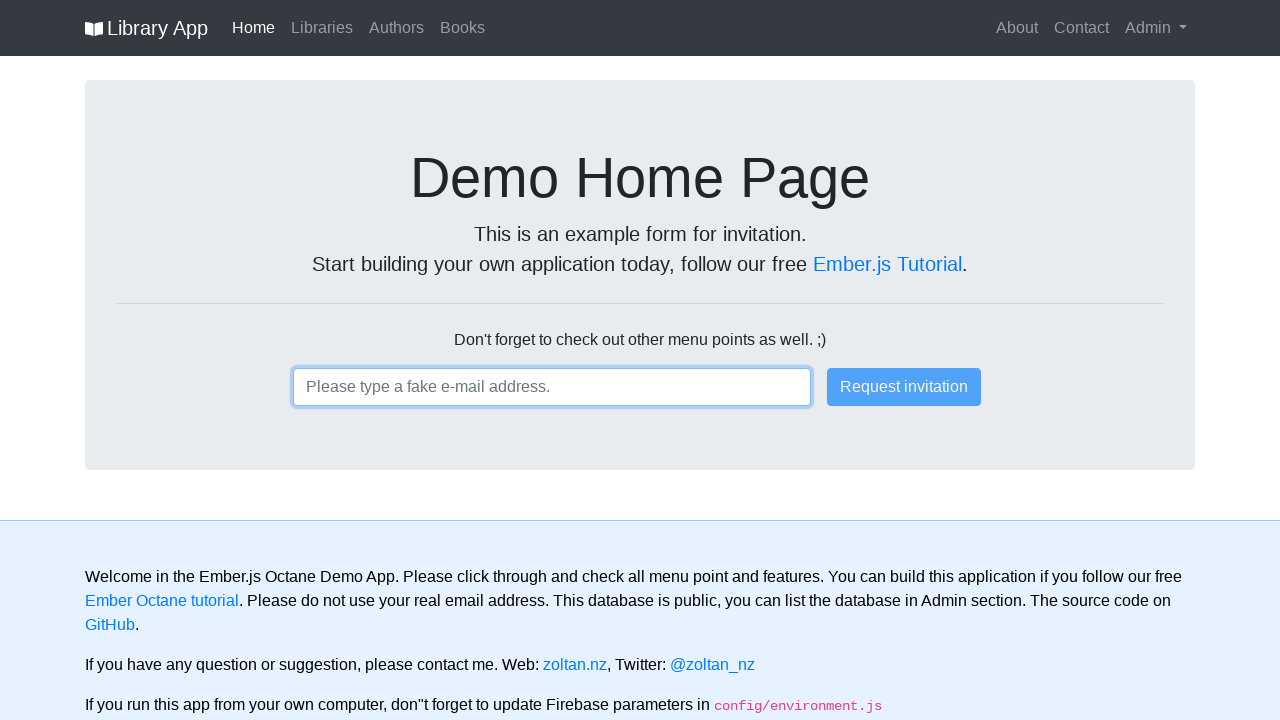

Navigated to library app homepage
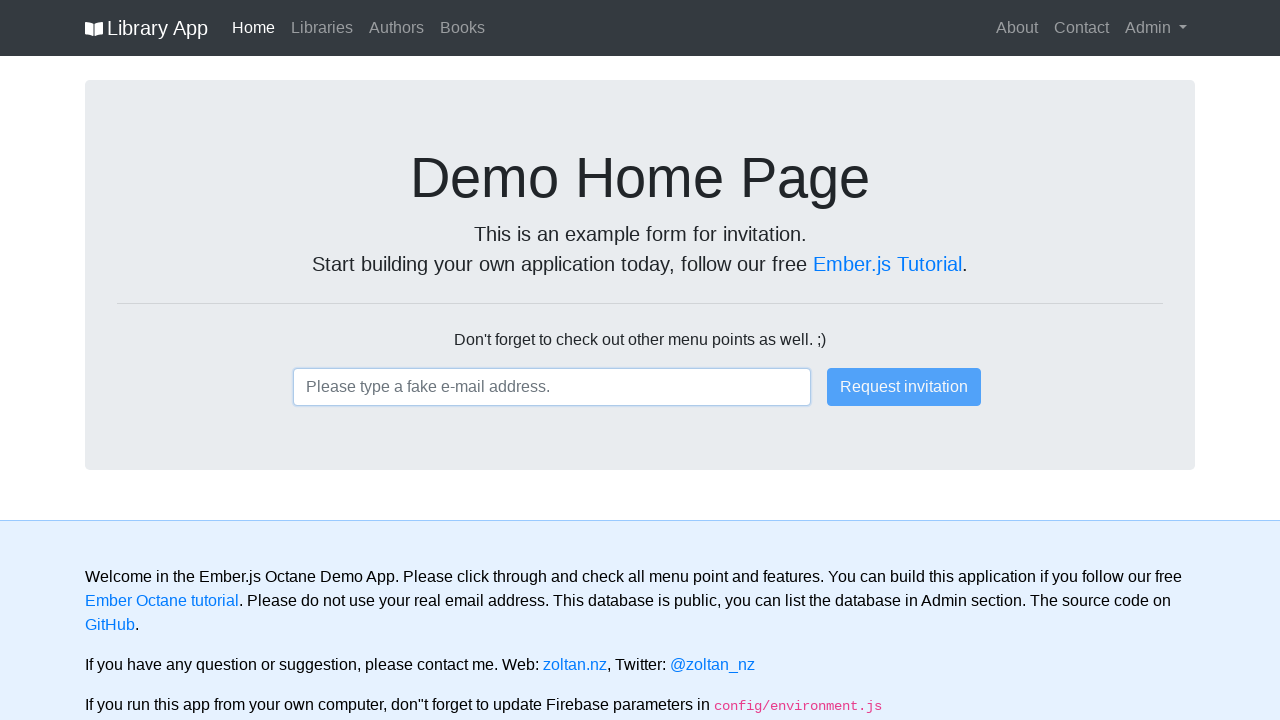

Filled email input field with valid email 'user@username.com' on input
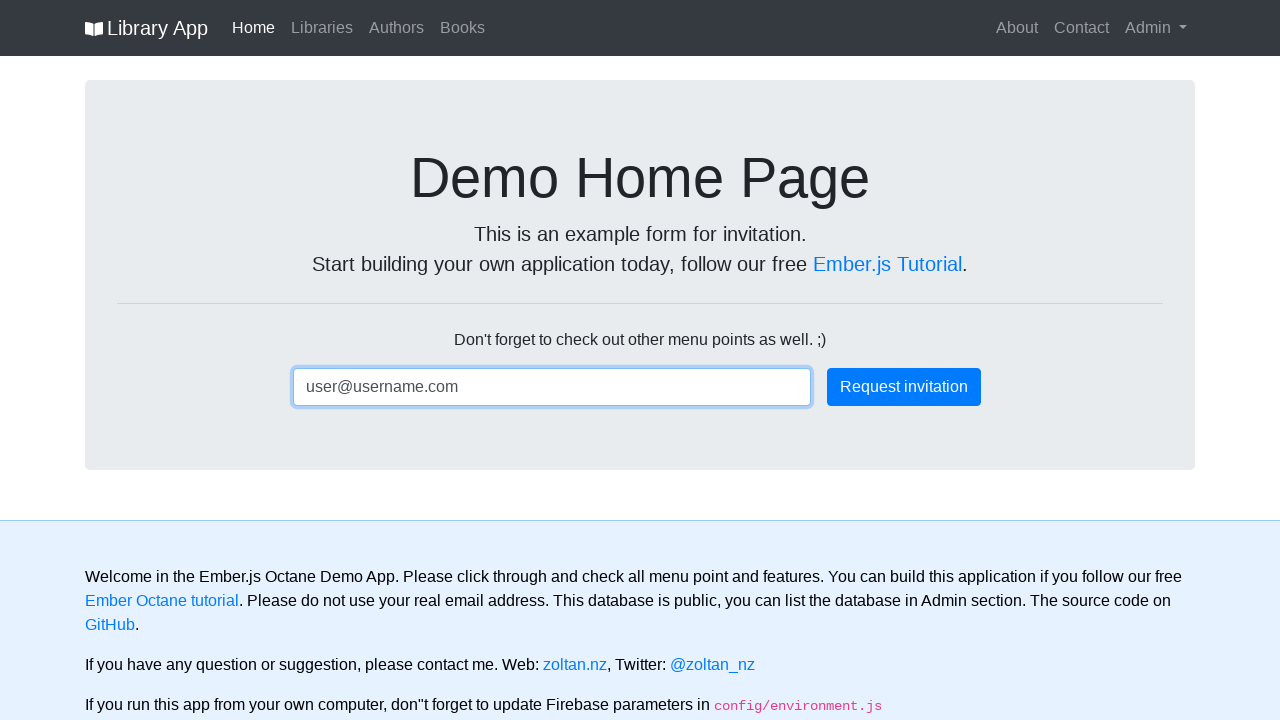

Request button appeared in the DOM
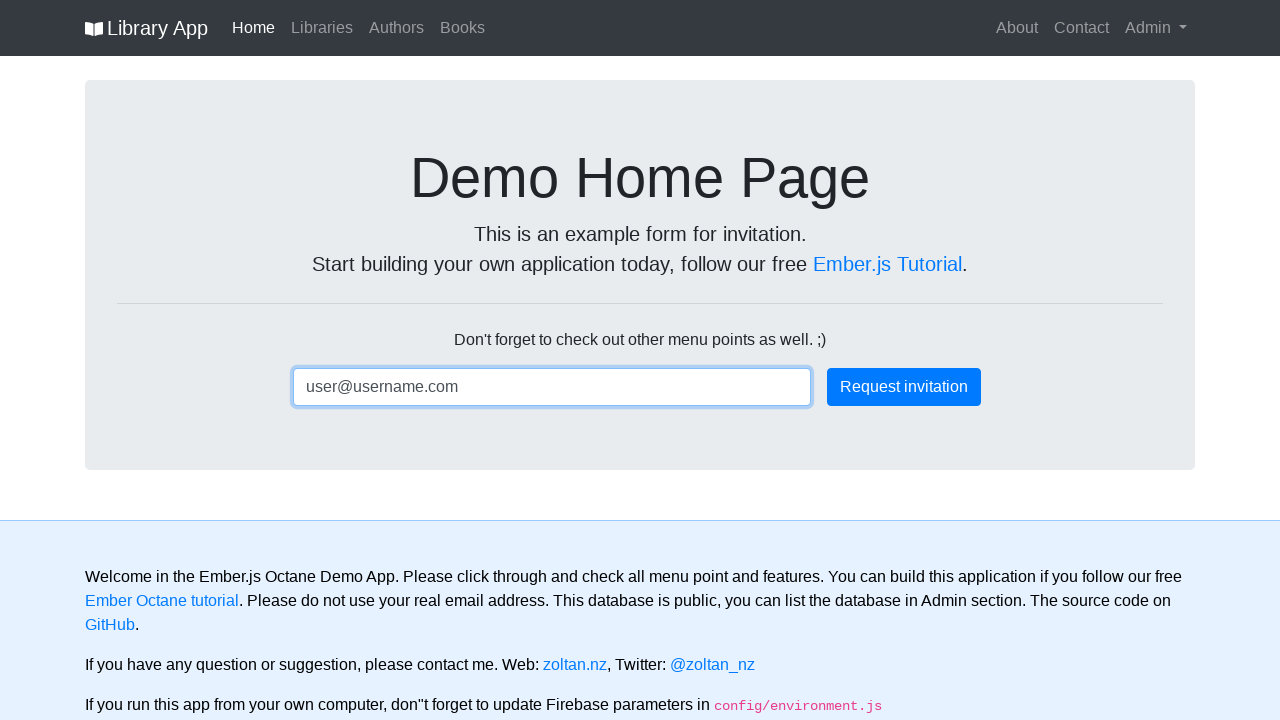

Verified request button opacity is fully visible (opacity: 1)
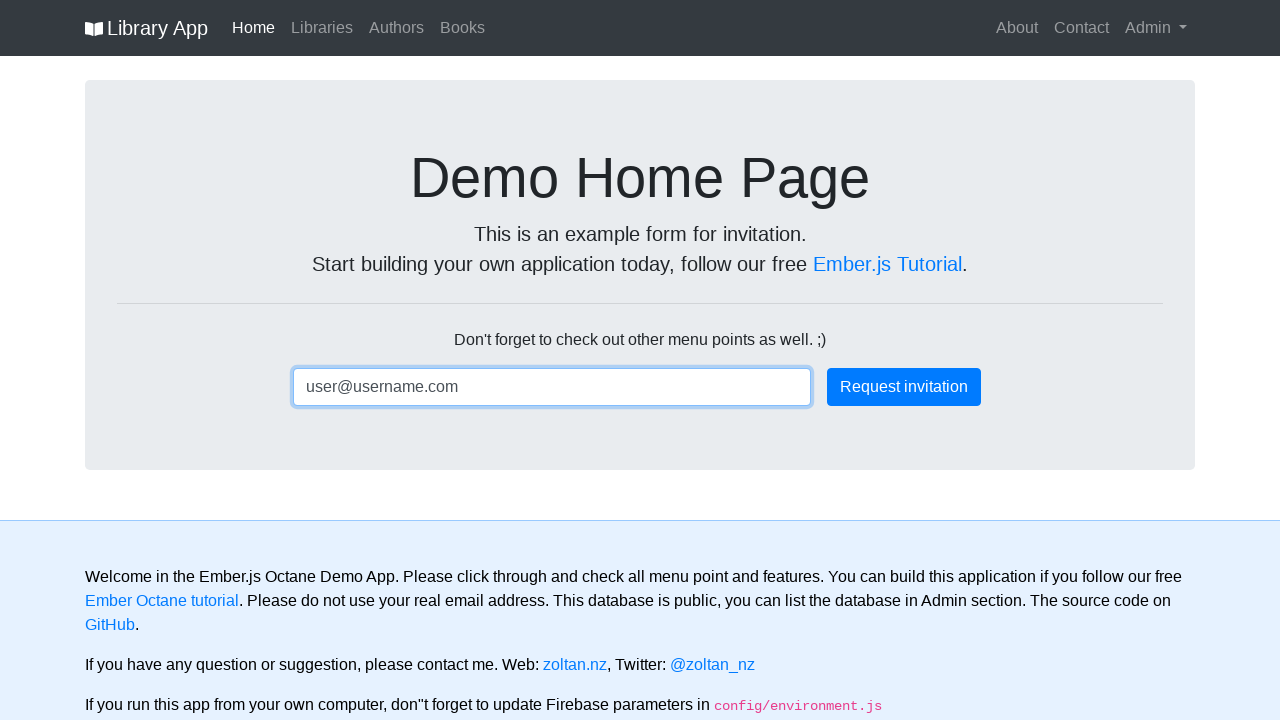

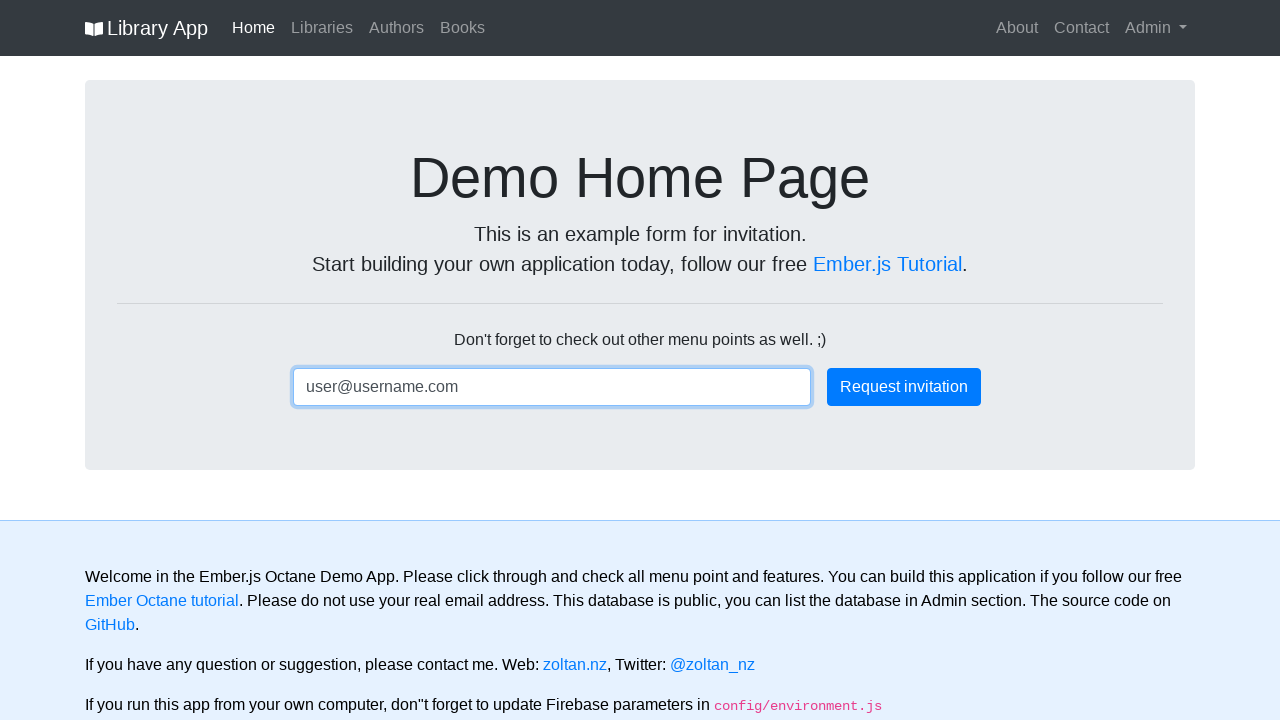